Tests multi-select dropdown functionality by selecting all options in a multi-select dropdown, then deselecting all values to verify the dropdown supports multiple selections.

Starting URL: https://demoqa.com/select-menu

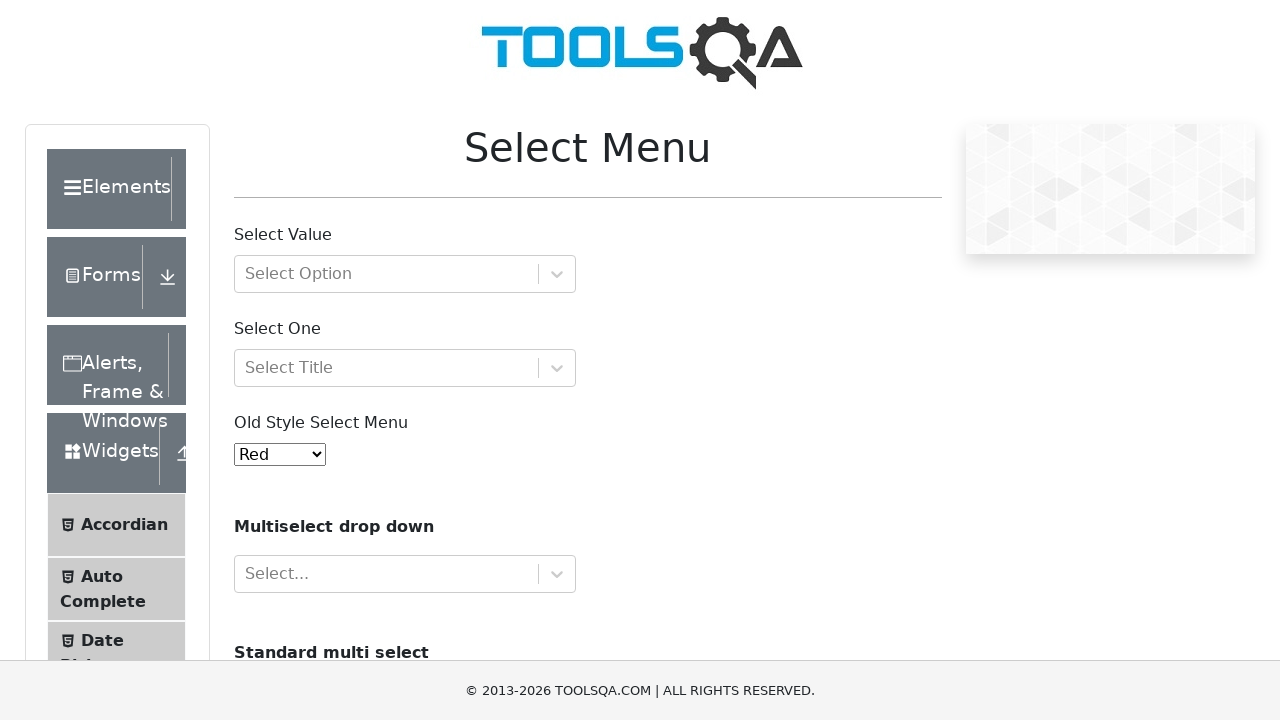

Located the multi-select dropdown element
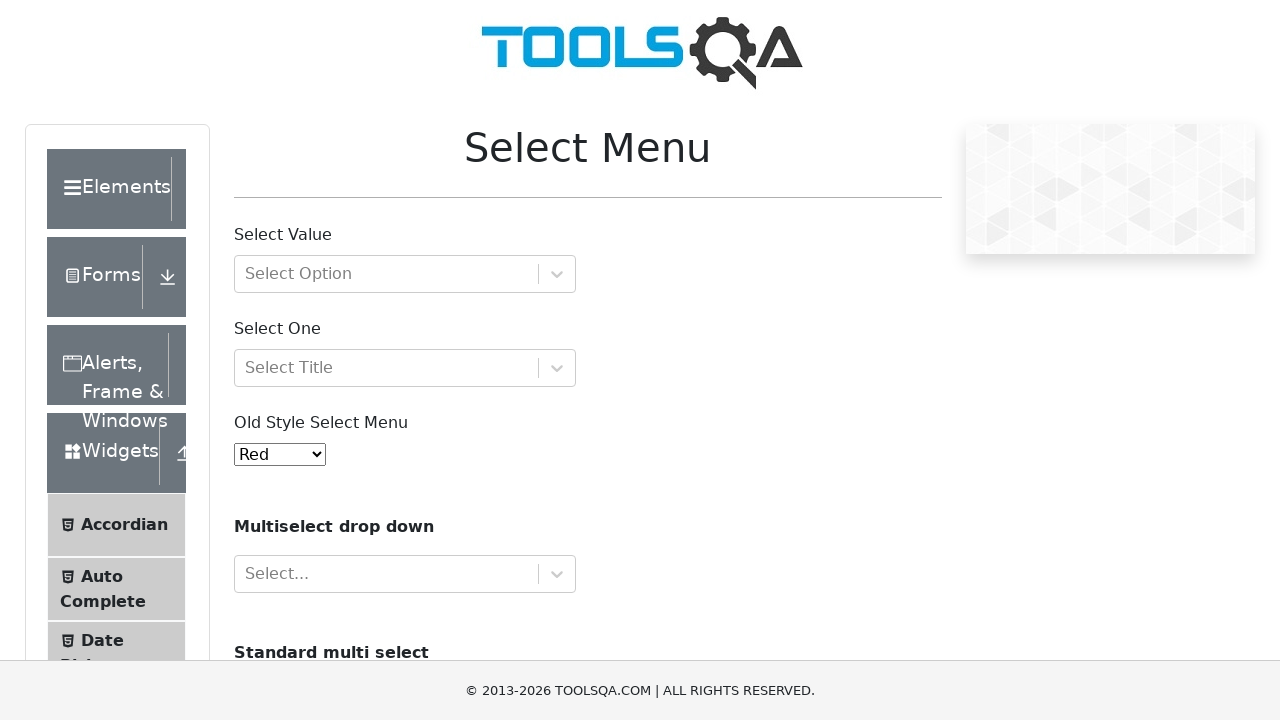

Verified the multi-select dropdown is visible
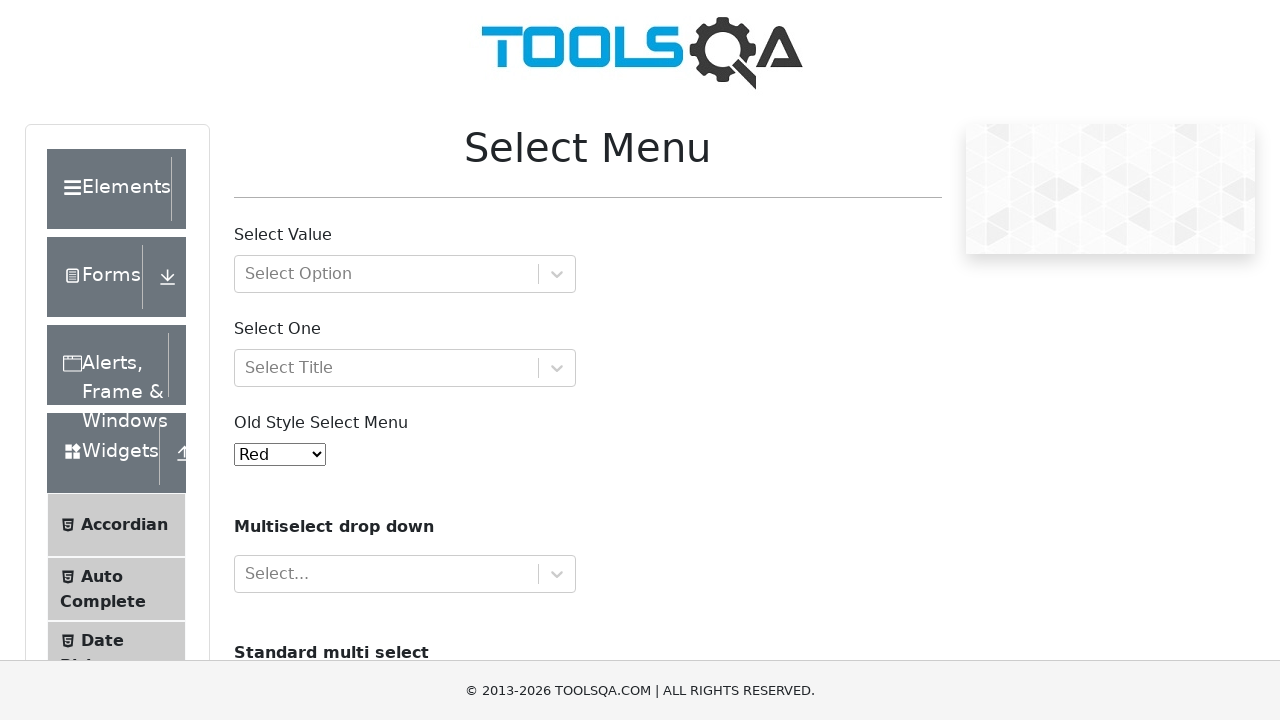

Retrieved all options from the dropdown
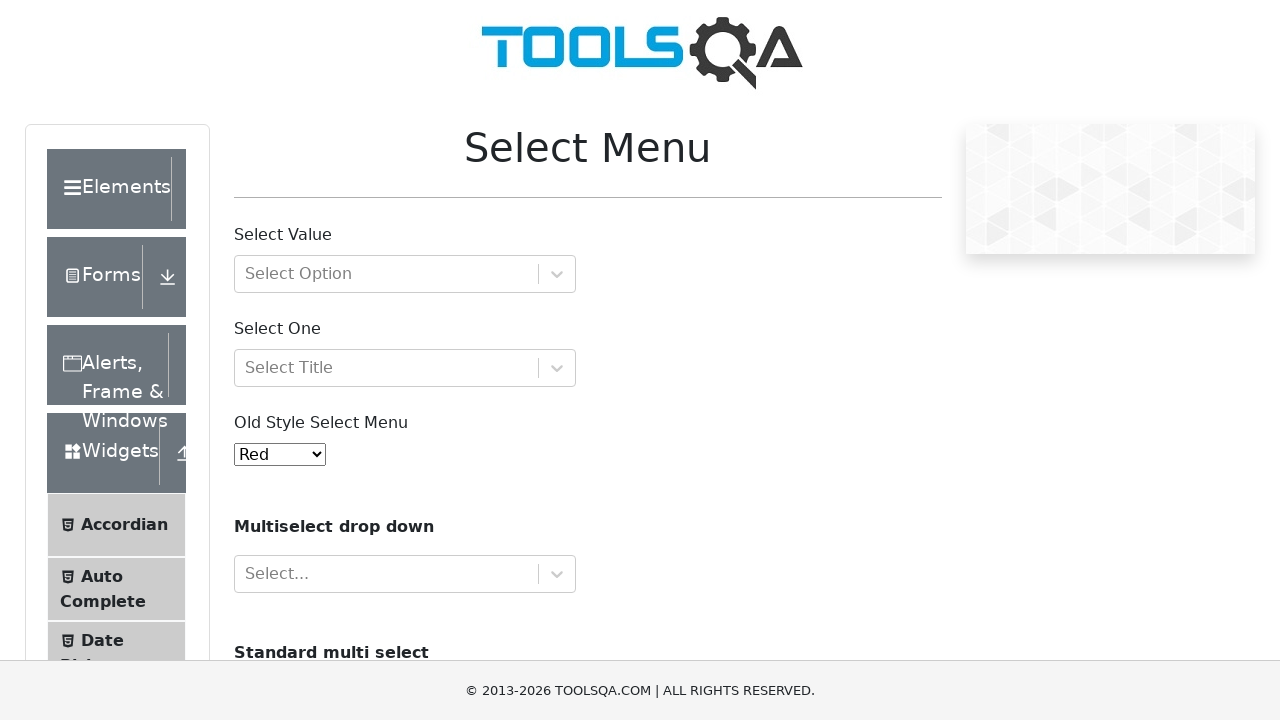

Clicked an option in the first selection pass at (258, 360) on select#cars >> option >> nth=0
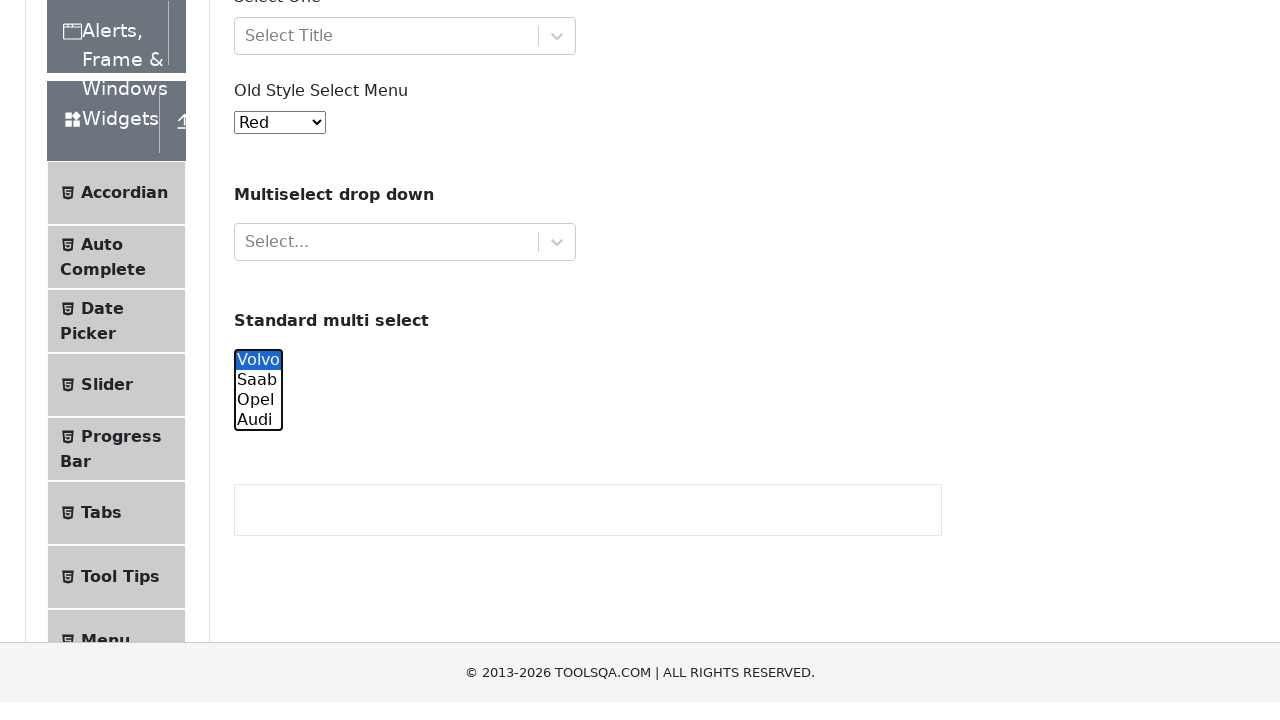

Clicked an option in the first selection pass at (258, 62) on select#cars >> option >> nth=1
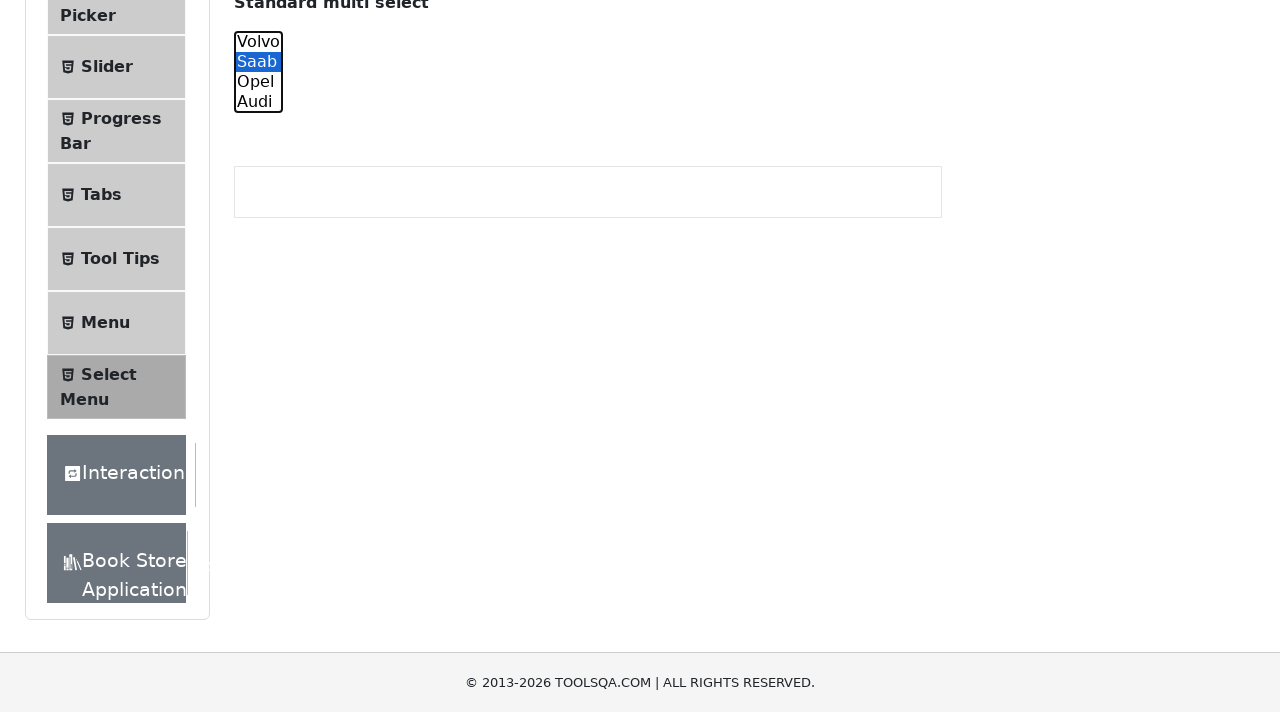

Clicked an option in the first selection pass at (258, 360) on select#cars >> option >> nth=2
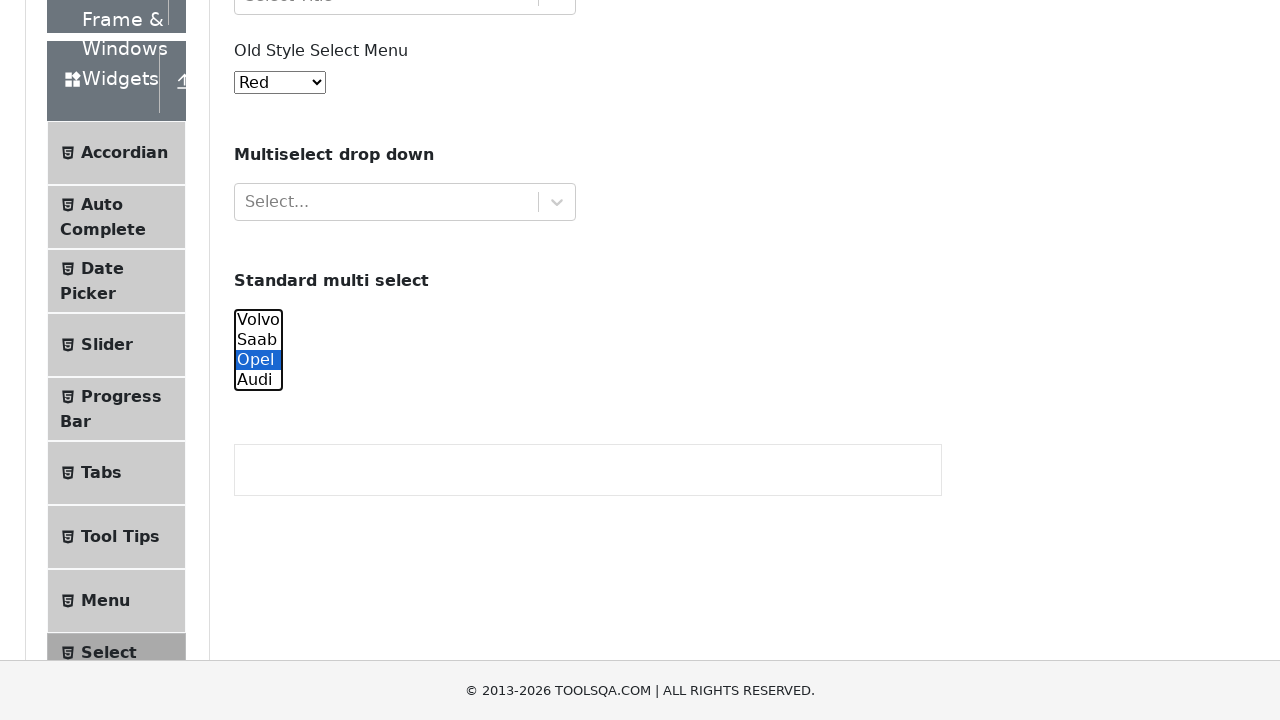

Clicked an option in the first selection pass at (258, 380) on select#cars >> option >> nth=3
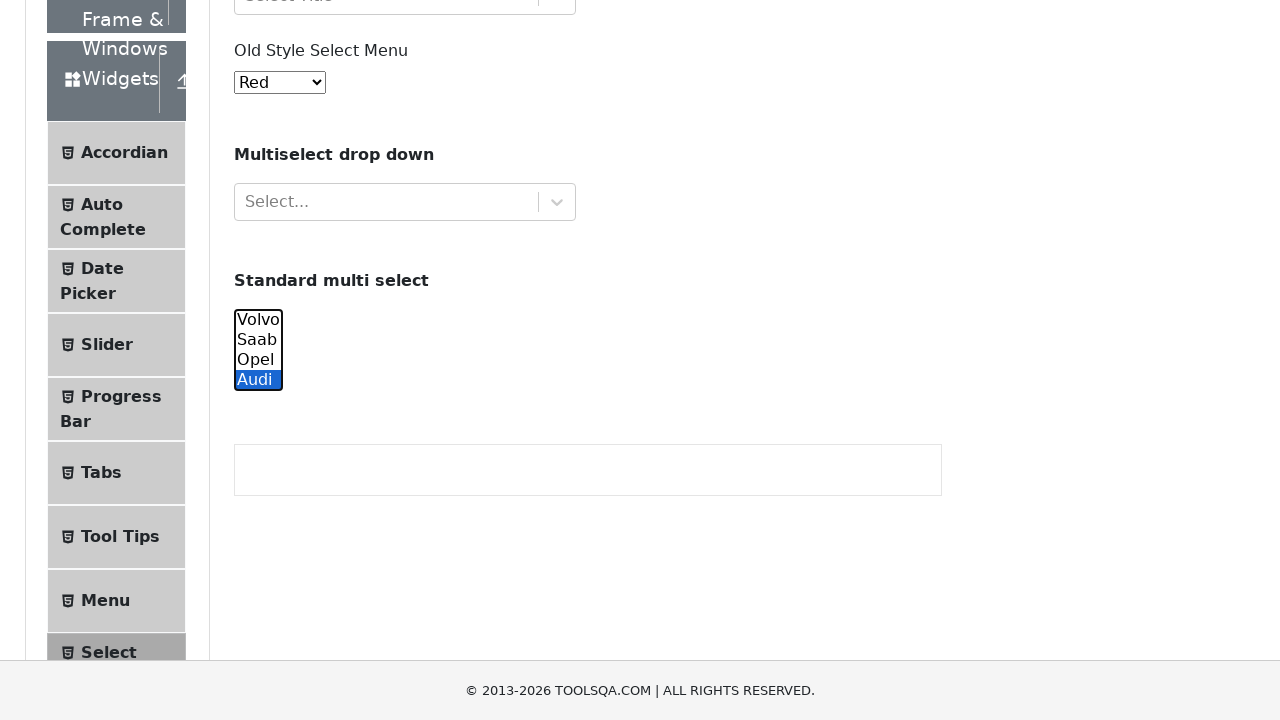

Clicked an option in the second selection pass at (258, 320) on select#cars >> option >> nth=0
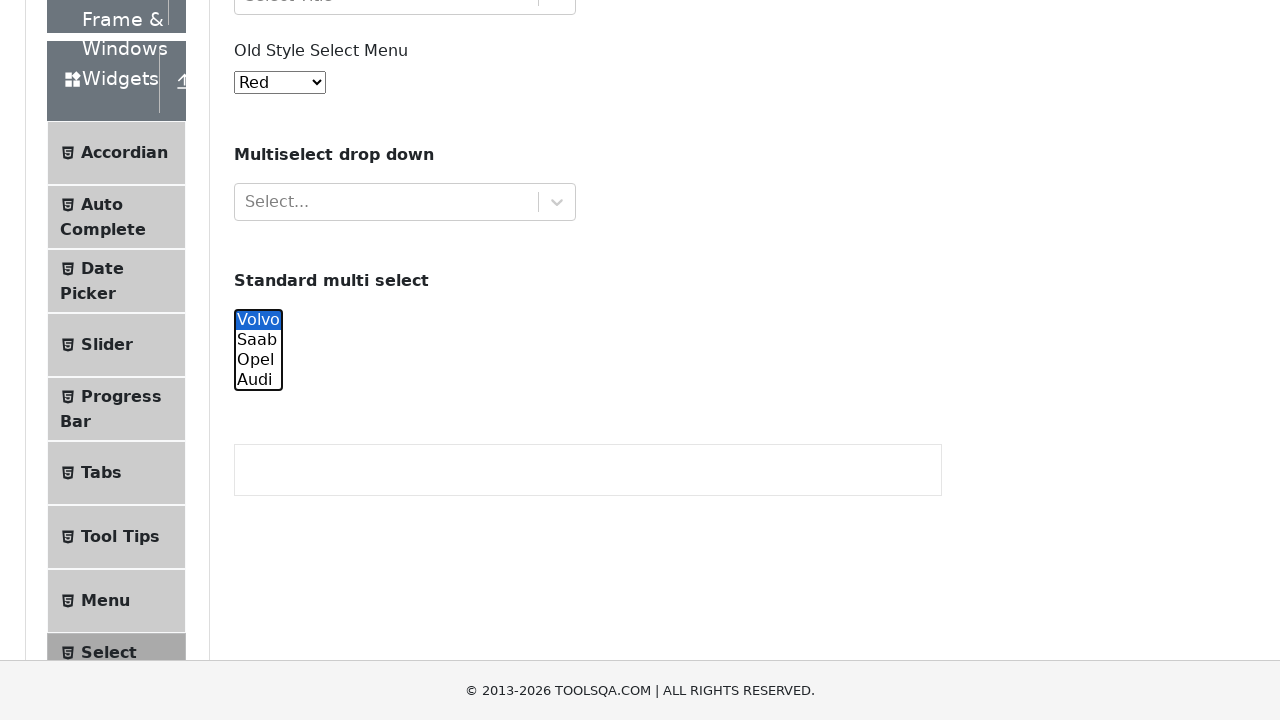

Clicked an option in the second selection pass at (258, 340) on select#cars >> option >> nth=1
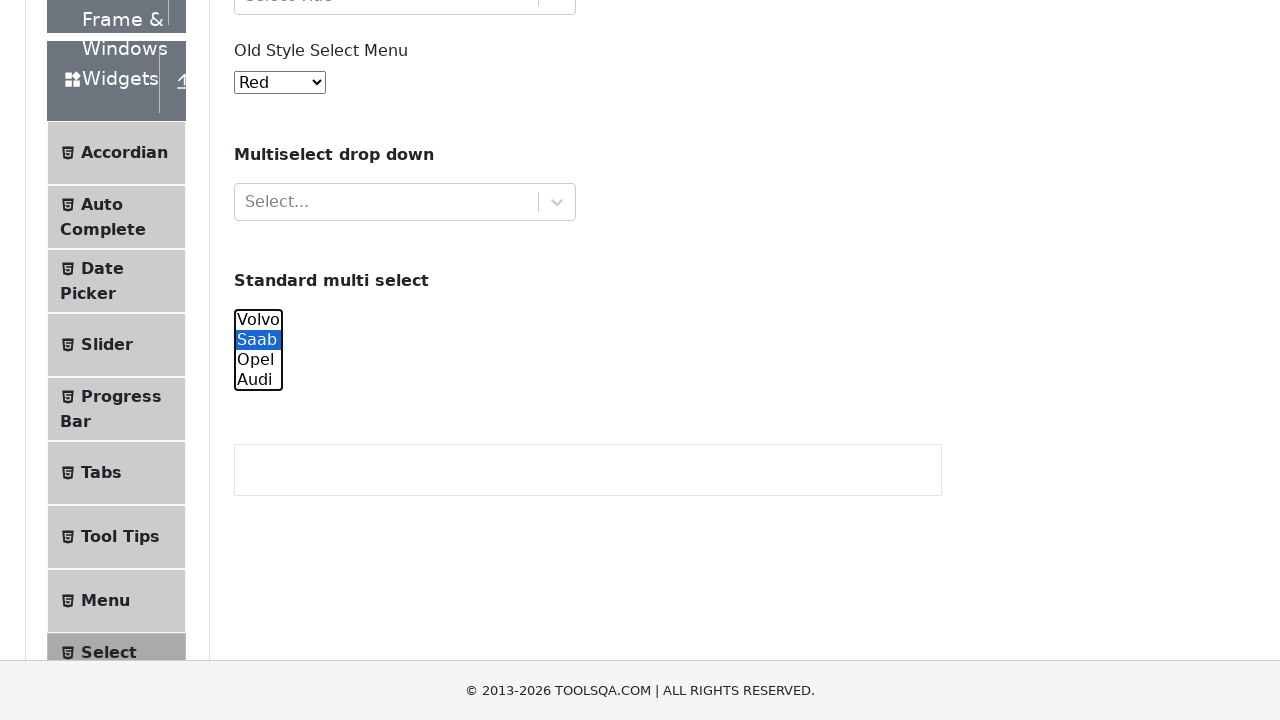

Clicked an option in the second selection pass at (258, 360) on select#cars >> option >> nth=2
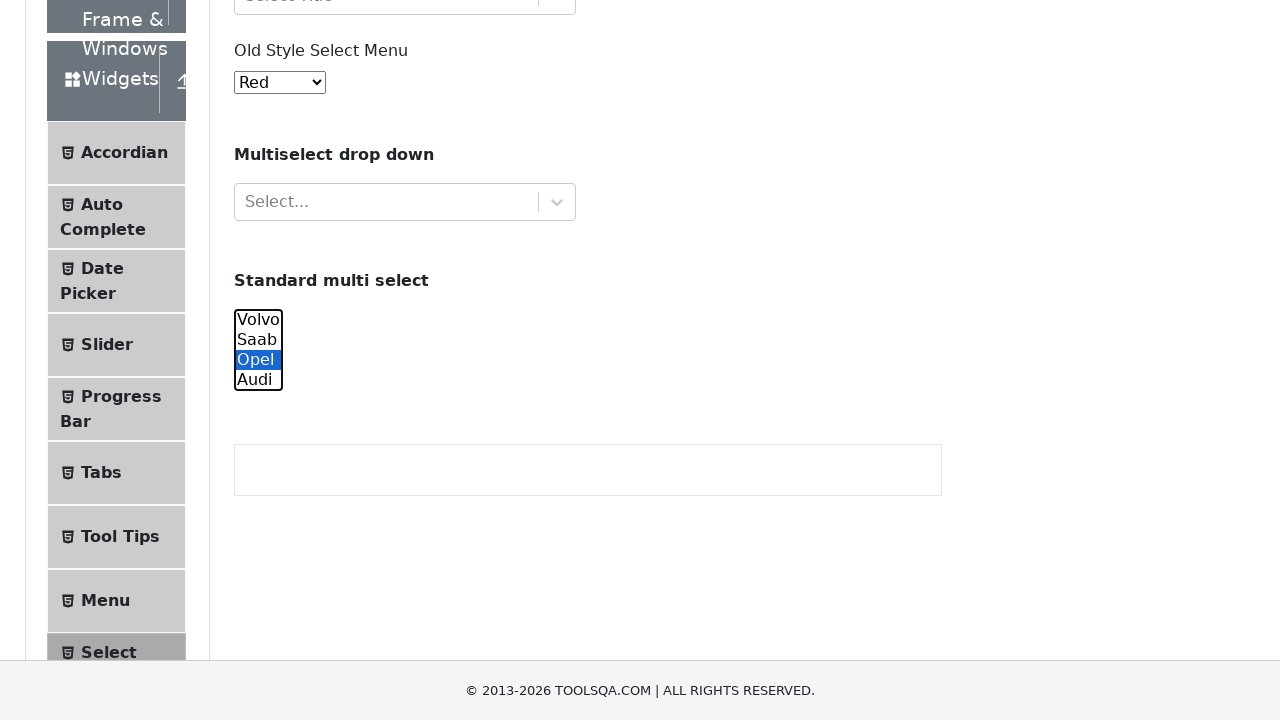

Clicked an option in the second selection pass at (258, 380) on select#cars >> option >> nth=3
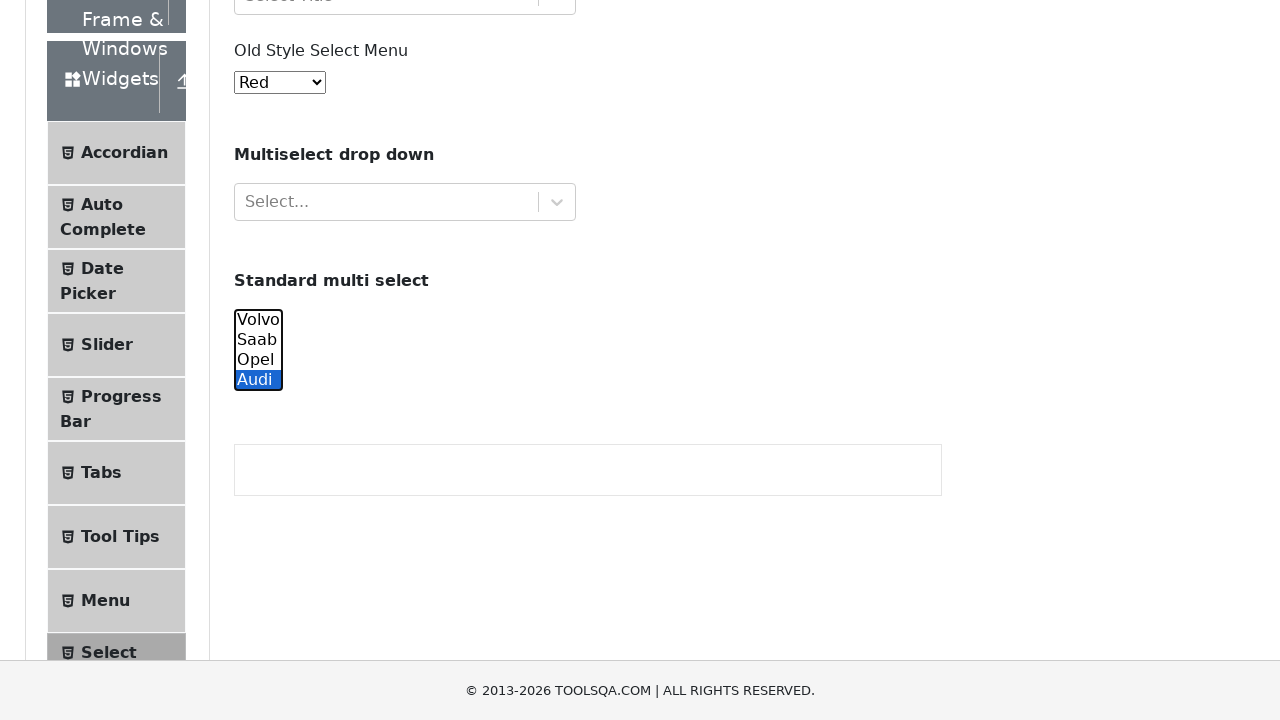

Deselected all options using select_option with empty array on select#cars
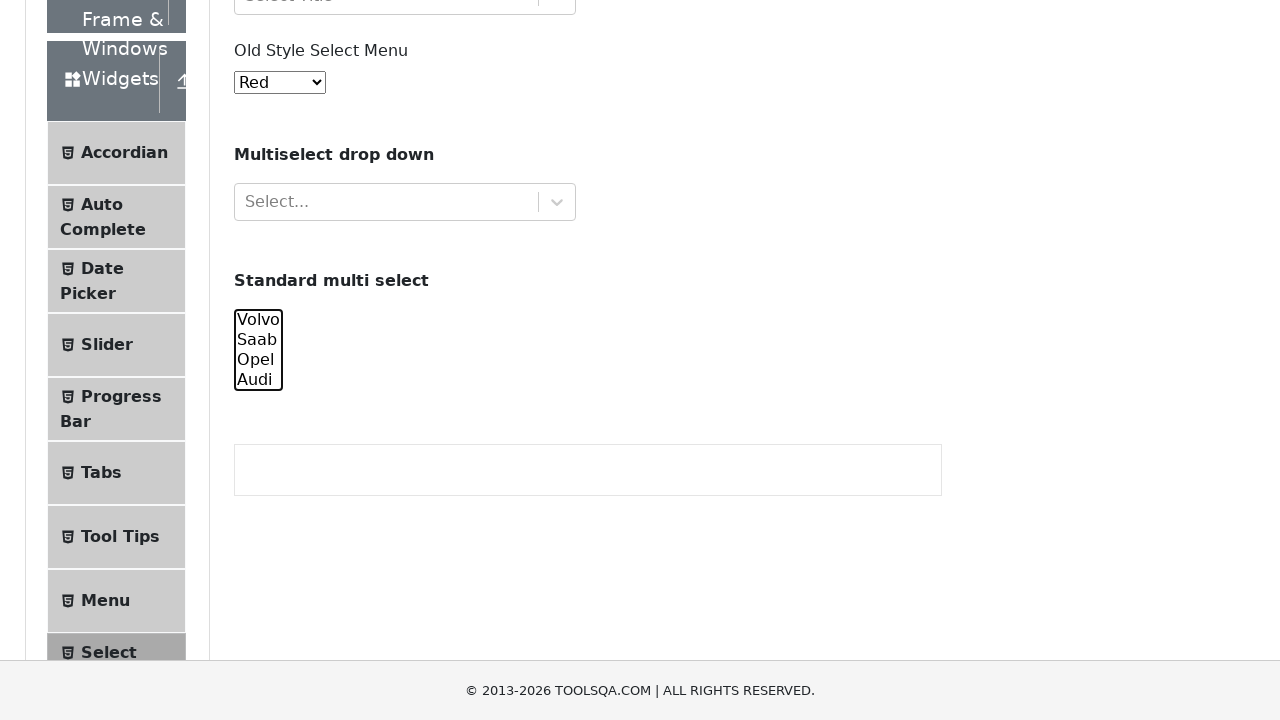

Selected all options: volvo, saab, opel, audi on select#cars
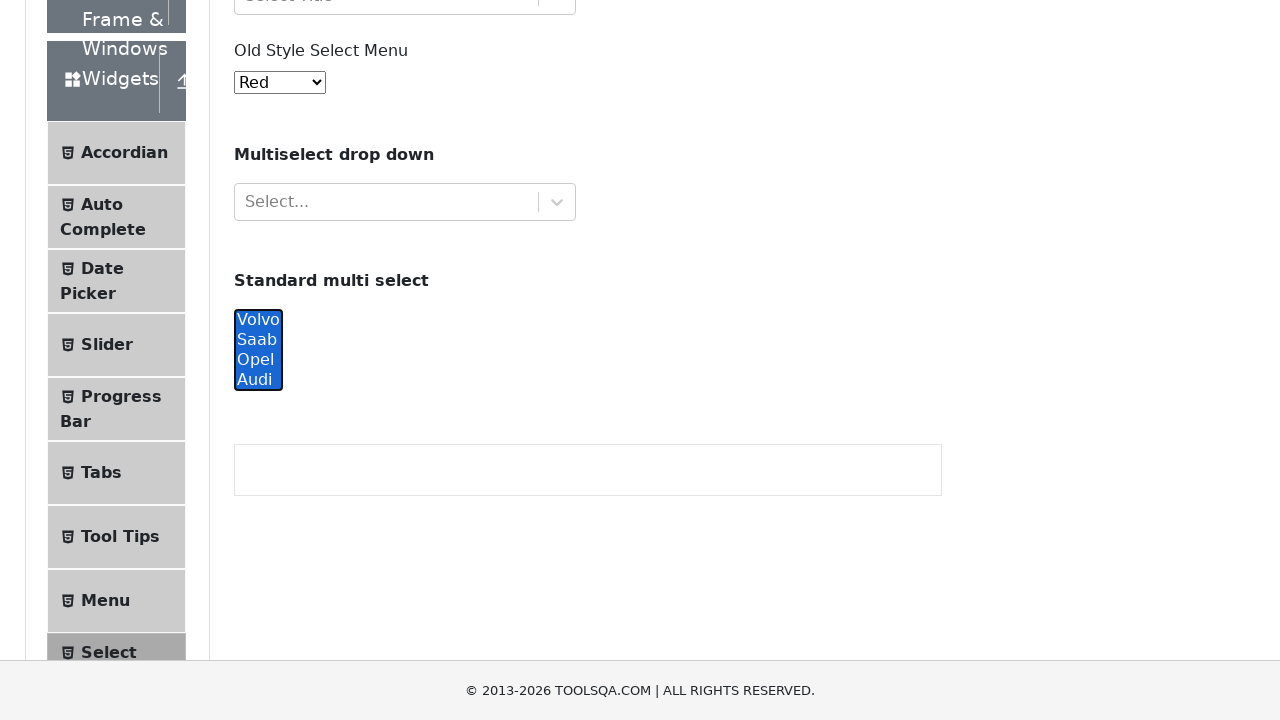

Deselected all options using JavaScript evaluation
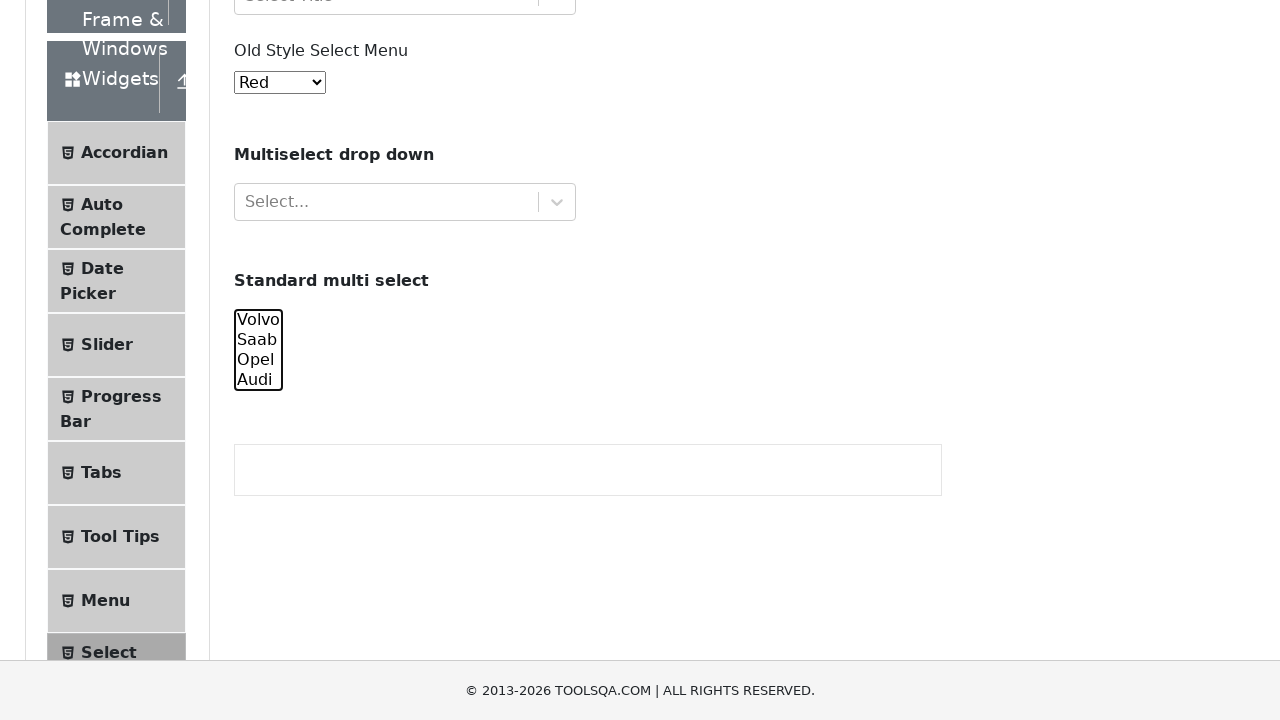

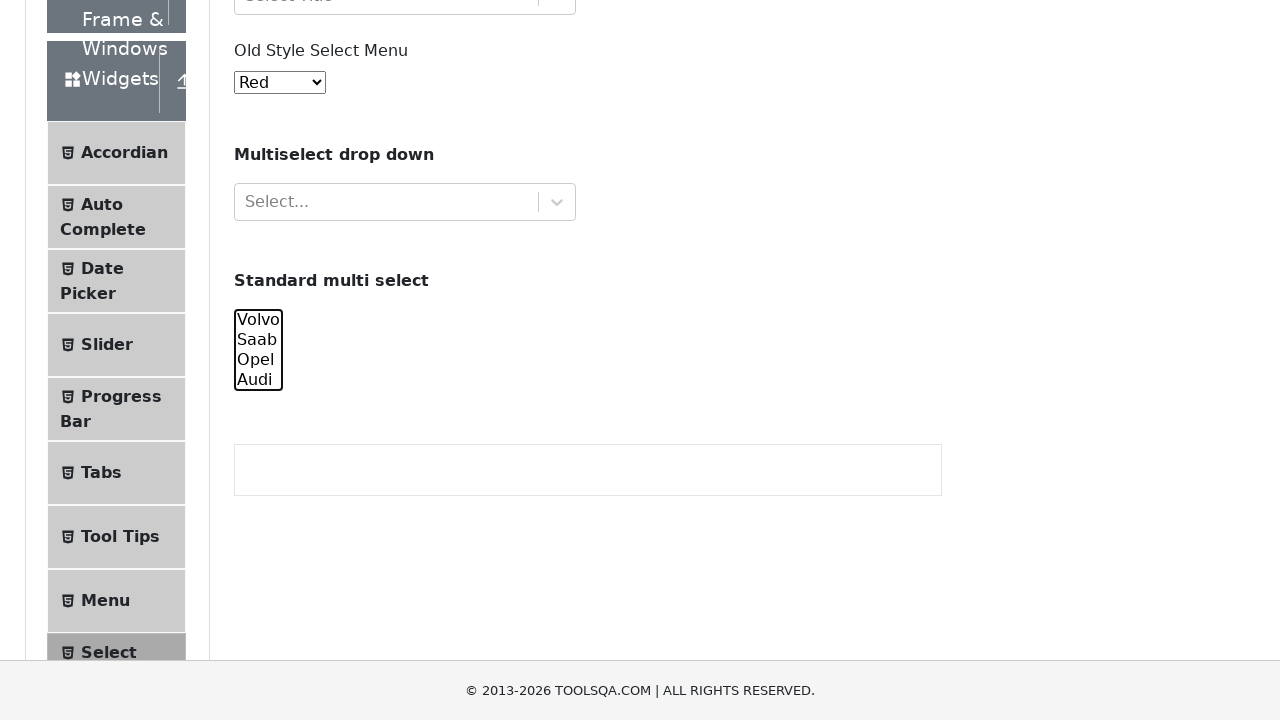